Tests JavaScript alert handling by clicking a button that triggers an alert, accepting the alert by clicking OK, and verifying the result message displays correctly.

Starting URL: https://testcenter.techproeducation.com/index.php?page=javascript-alerts

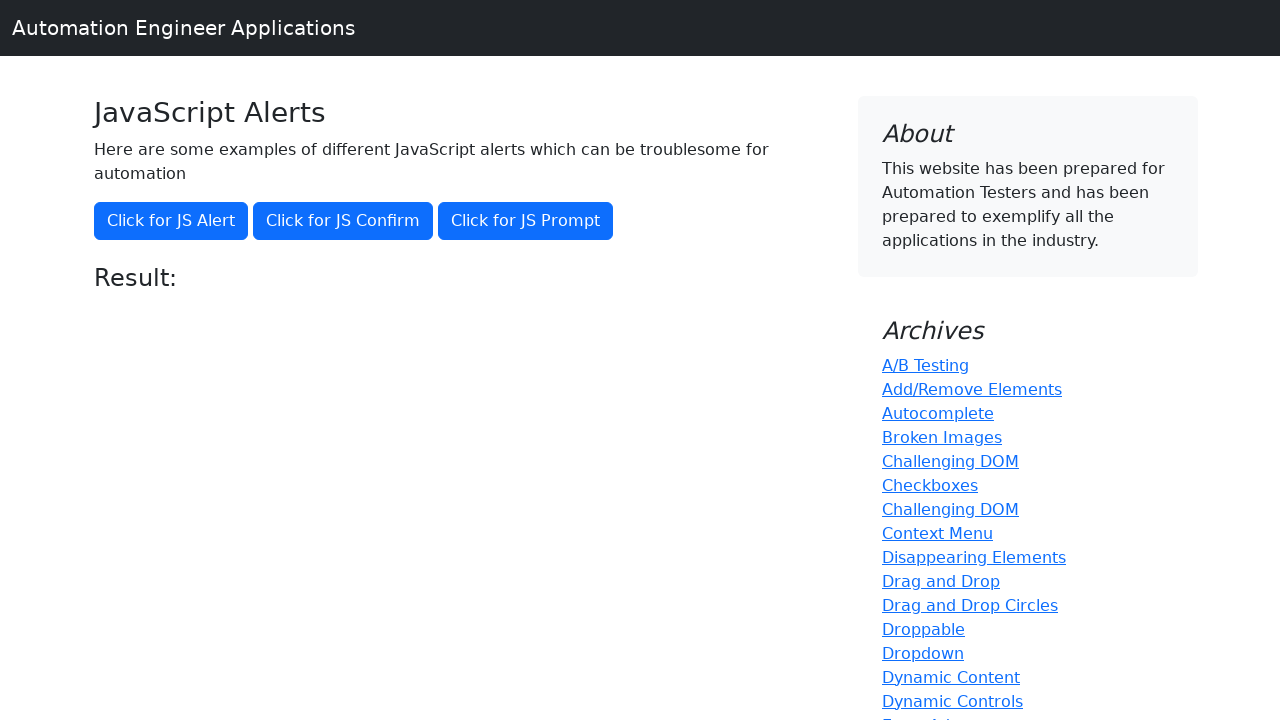

Clicked the 'Click for JS Alert' button to trigger JavaScript alert at (171, 221) on xpath=//*[text()='Click for JS Alert']
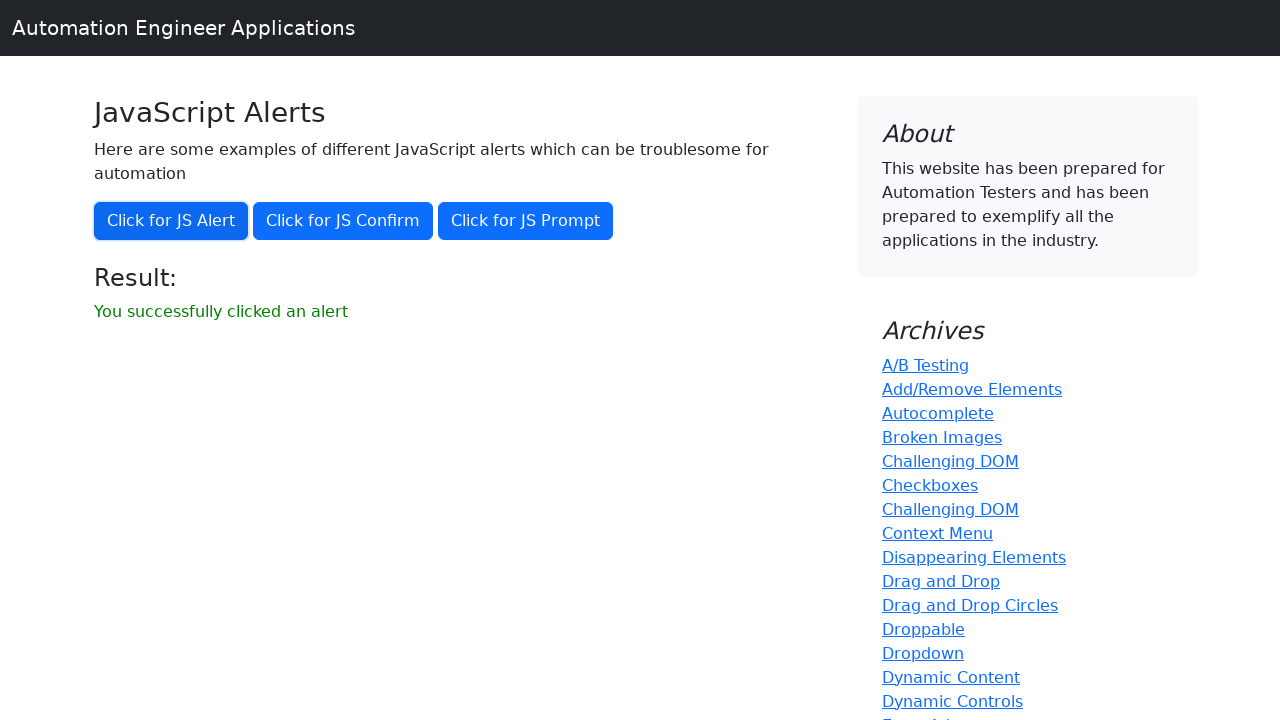

Set up dialog handler to accept alerts
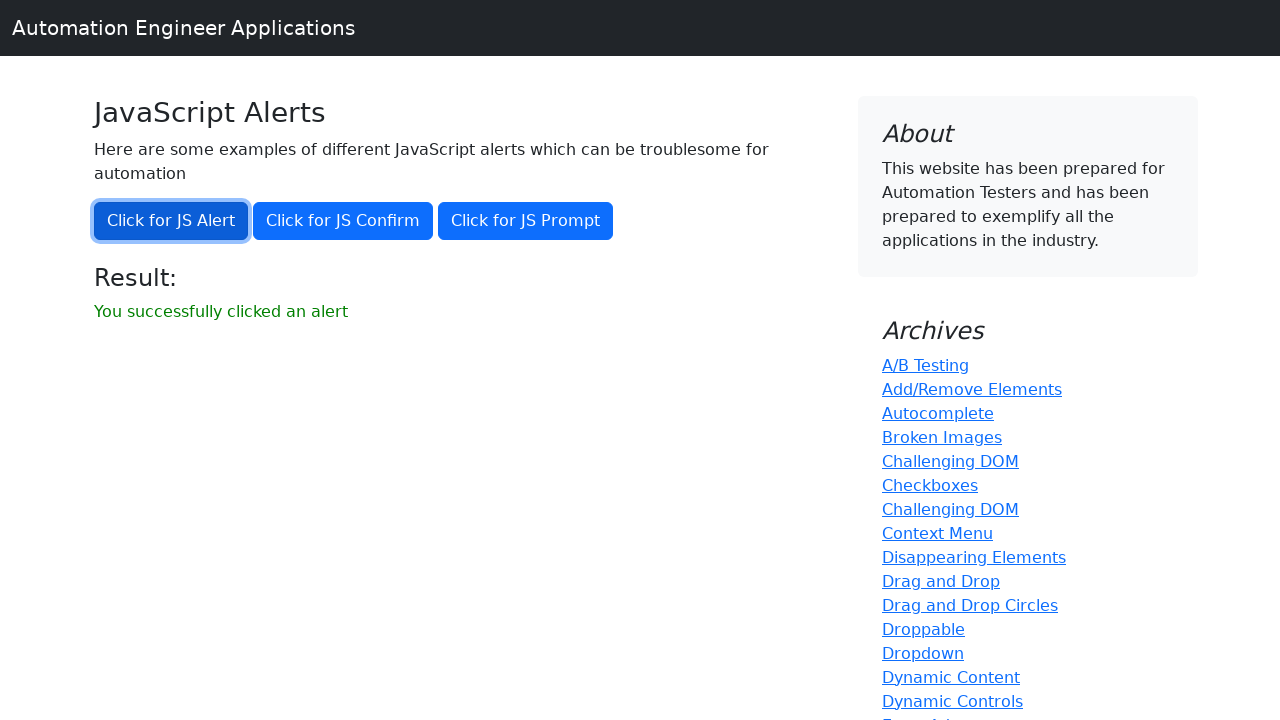

Clicked the 'Click for JS Alert' button to trigger alert and accept it at (171, 221) on xpath=//*[text()='Click for JS Alert']
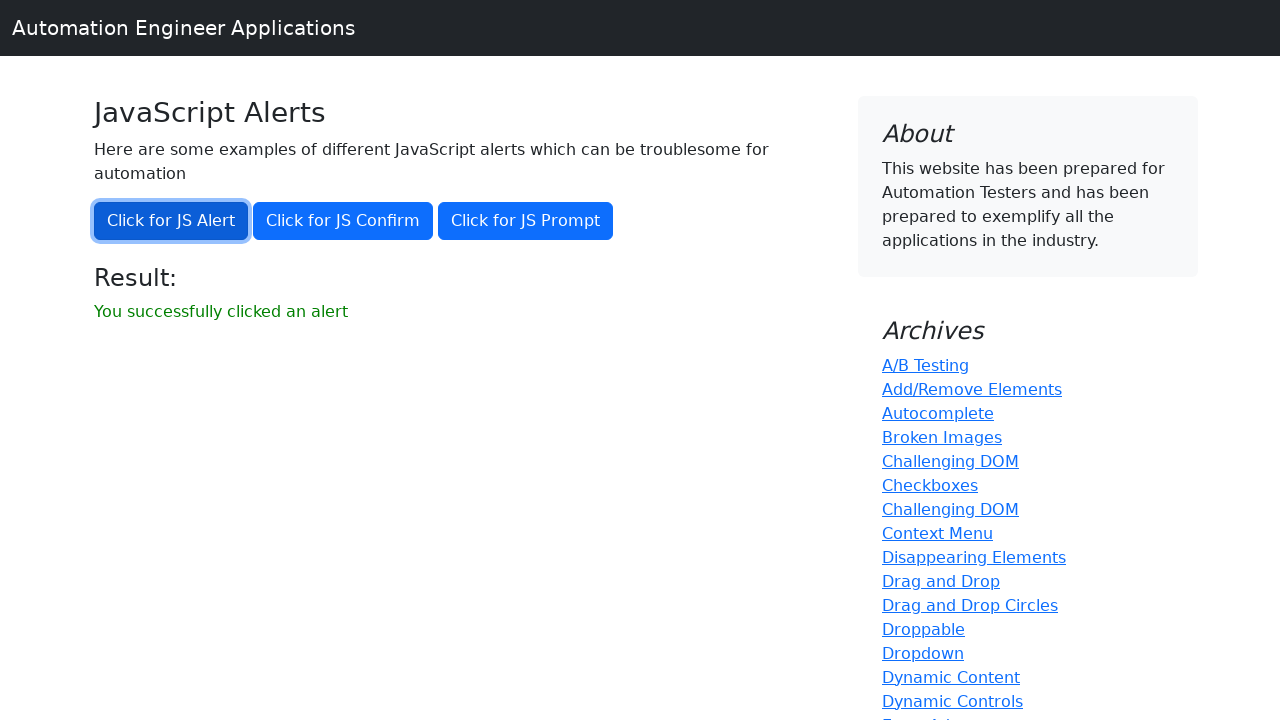

Result message element loaded
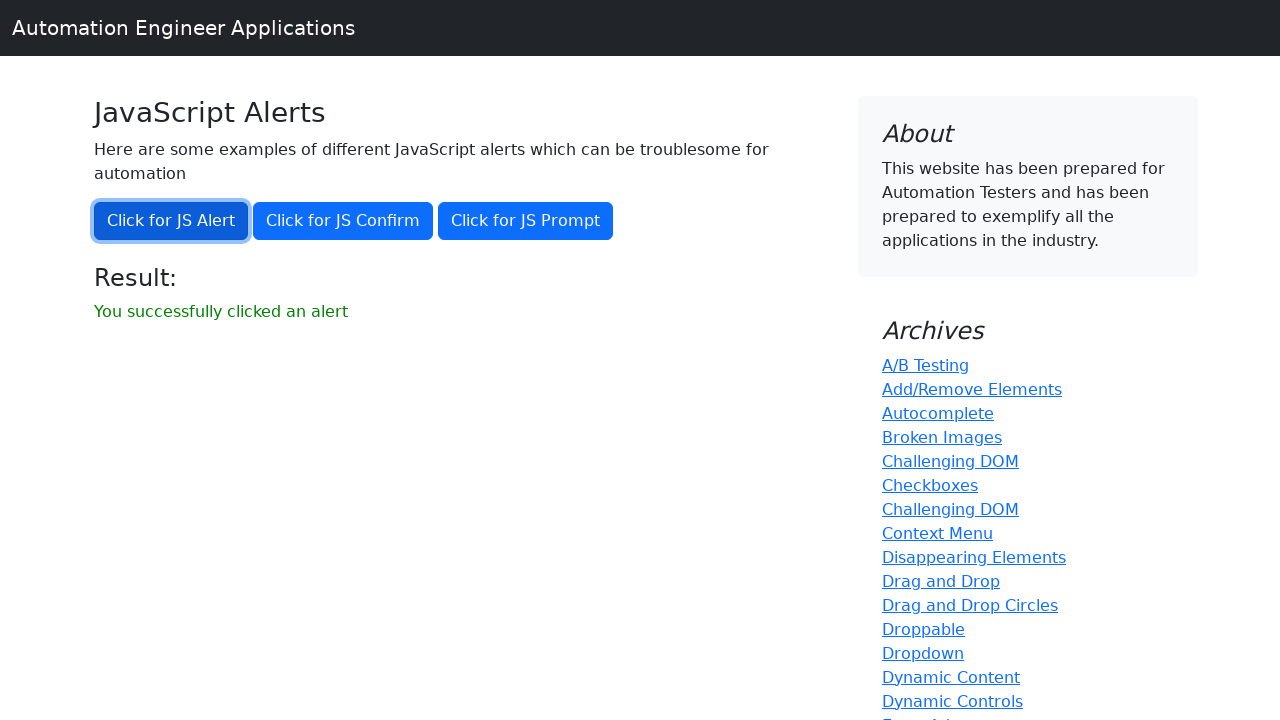

Retrieved result text: 'You successfully clicked an alert'
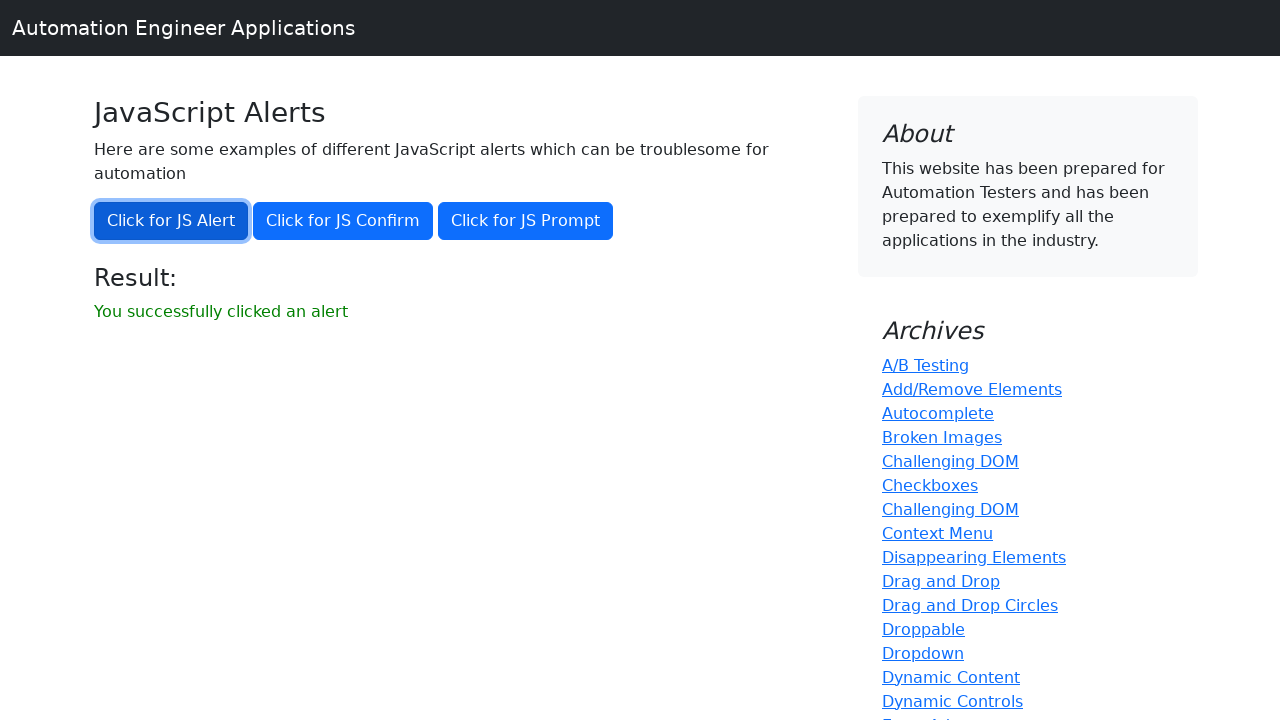

Verified result message matches expected text 'You successfully clicked an alert'
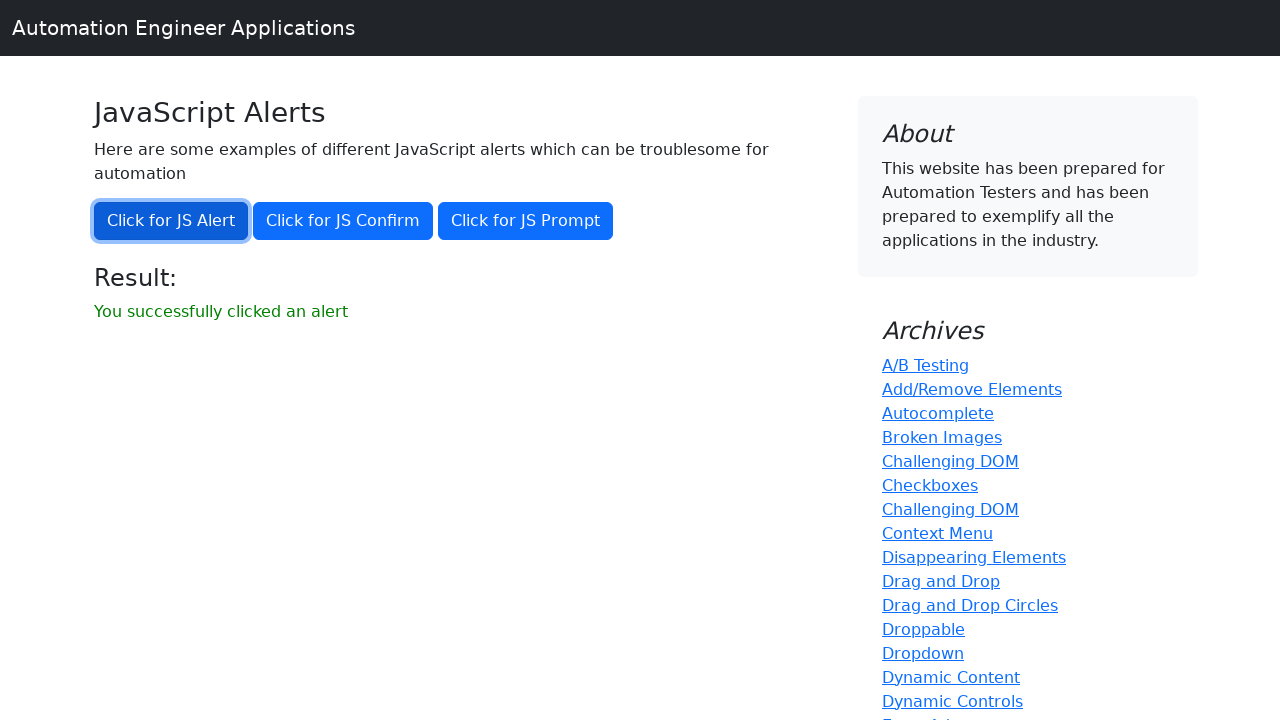

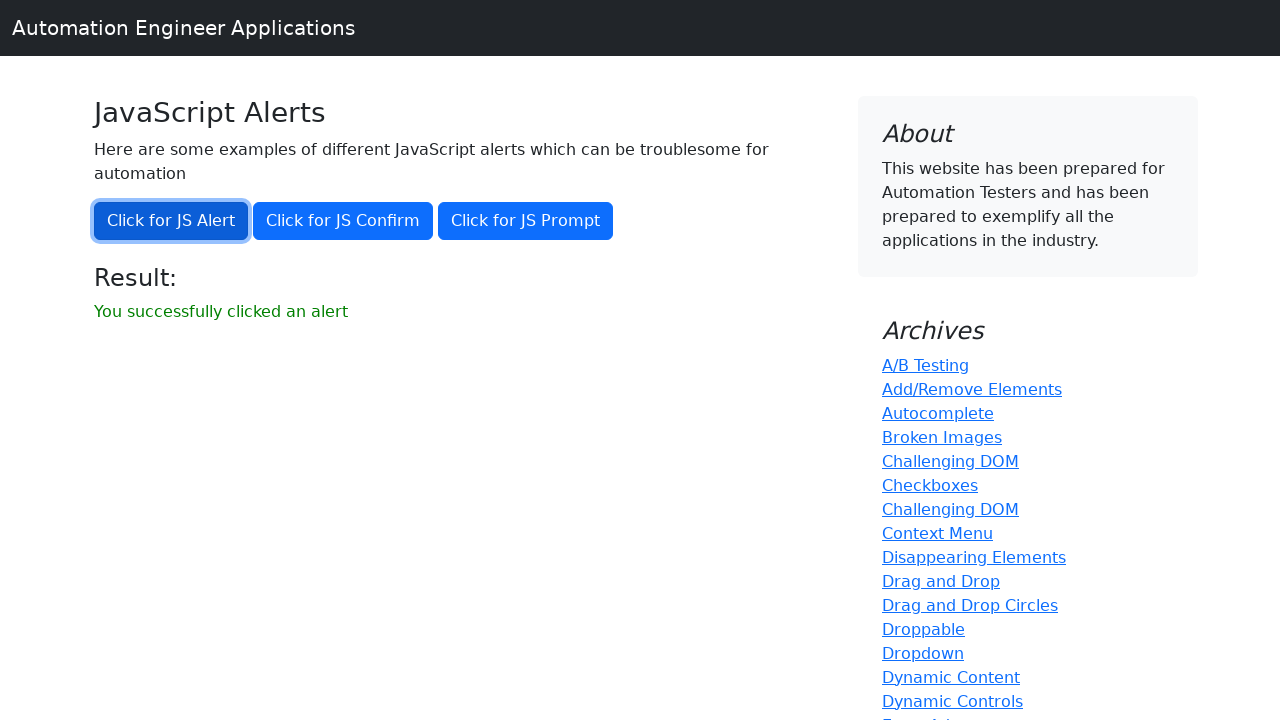